Tests drag and drop functionality by dragging column A to column B position using mouse events

Starting URL: https://the-internet.herokuapp.com/drag_and_drop

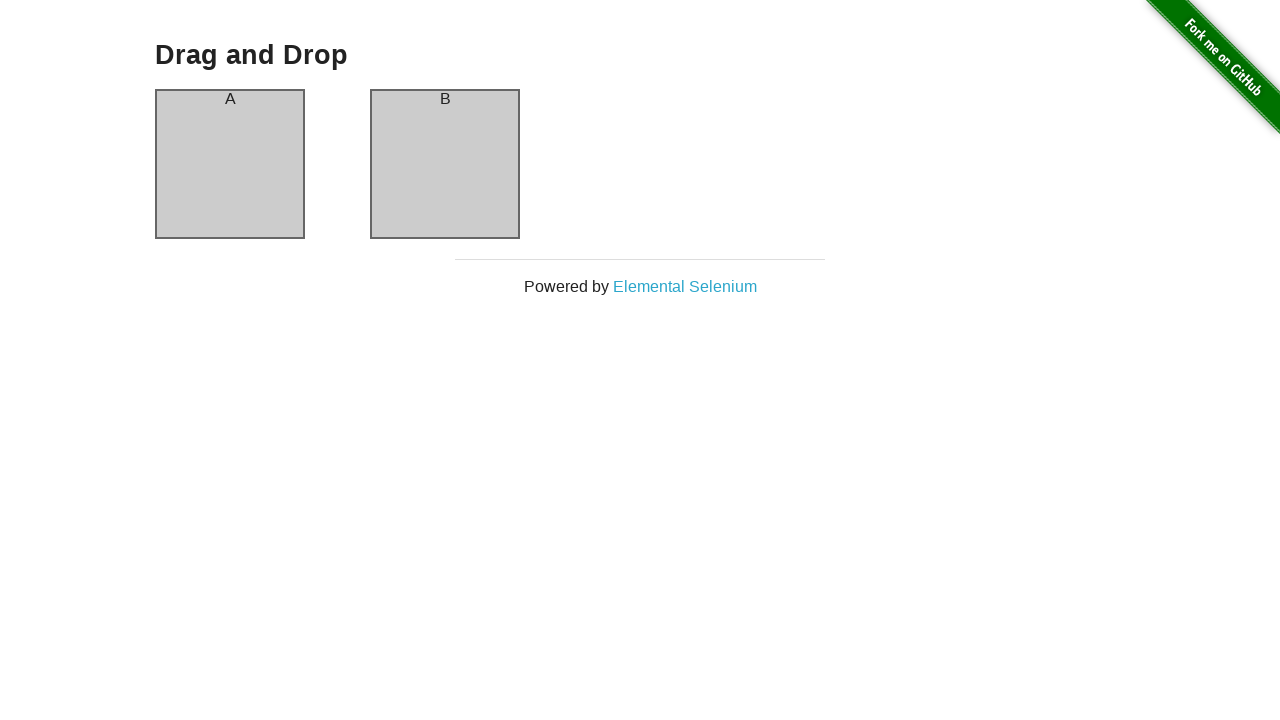

Retrieved bounding box for column A
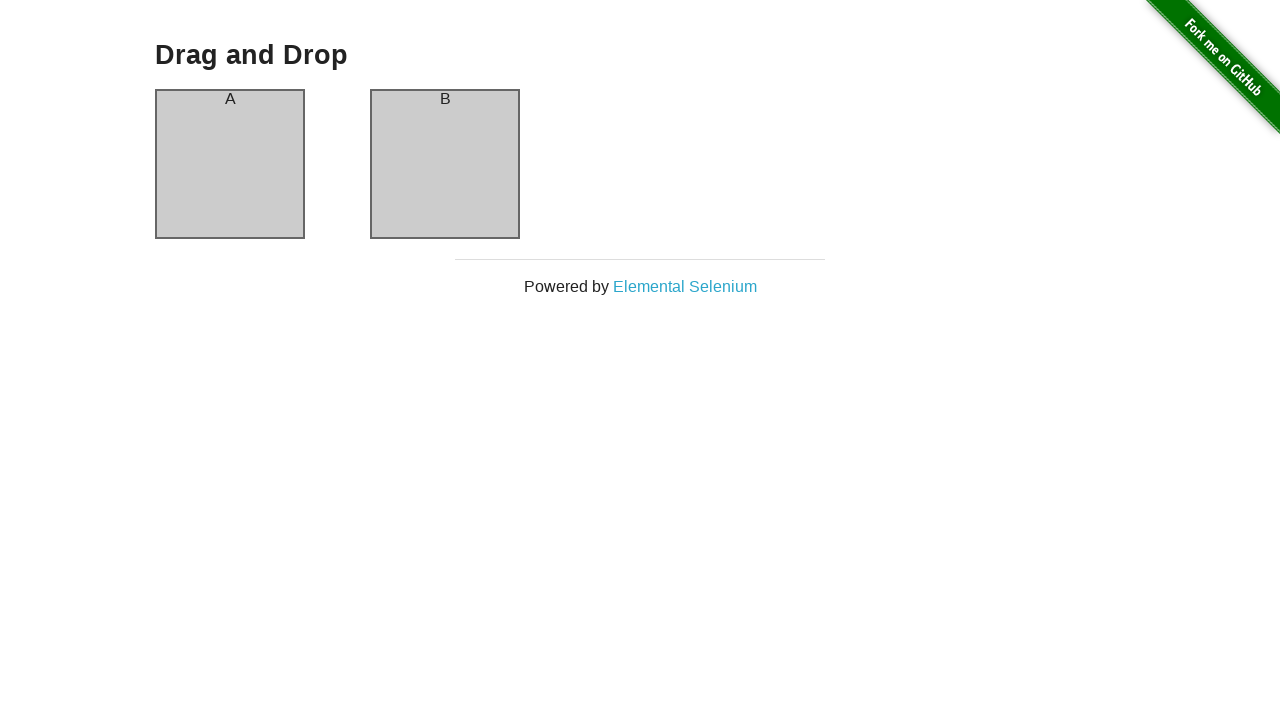

Retrieved bounding box for column B
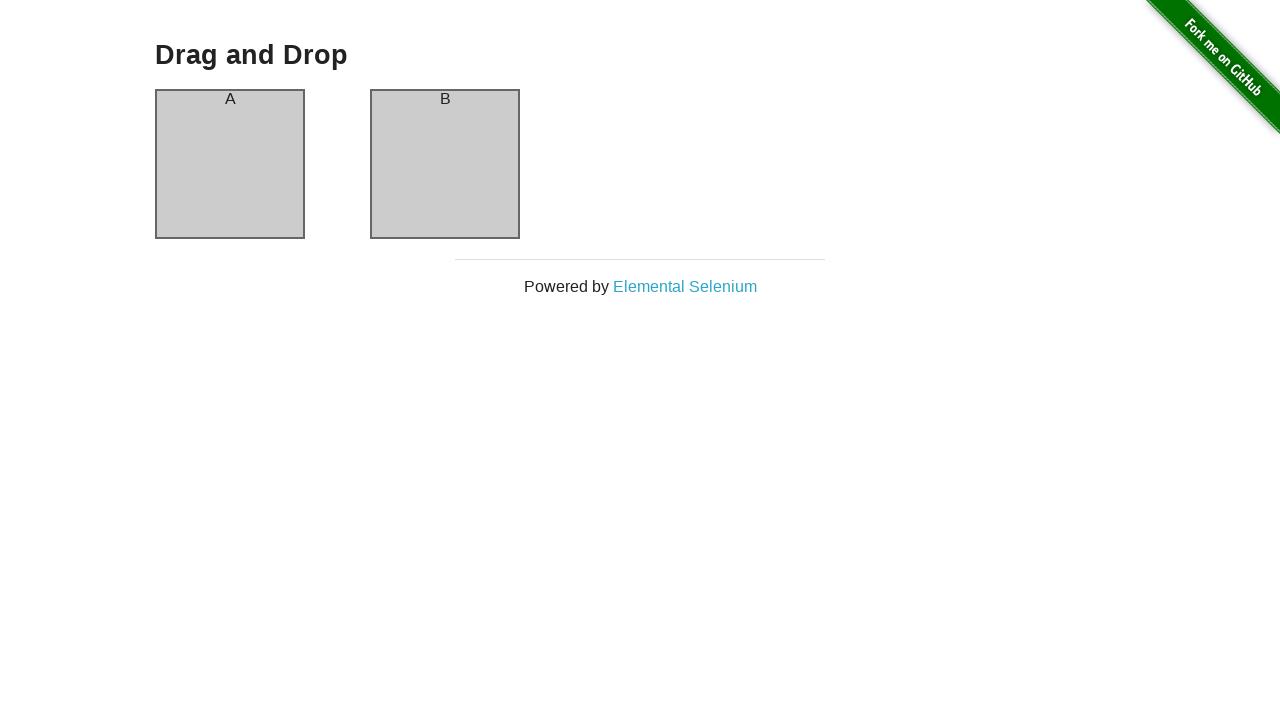

Calculated center coordinates for column A
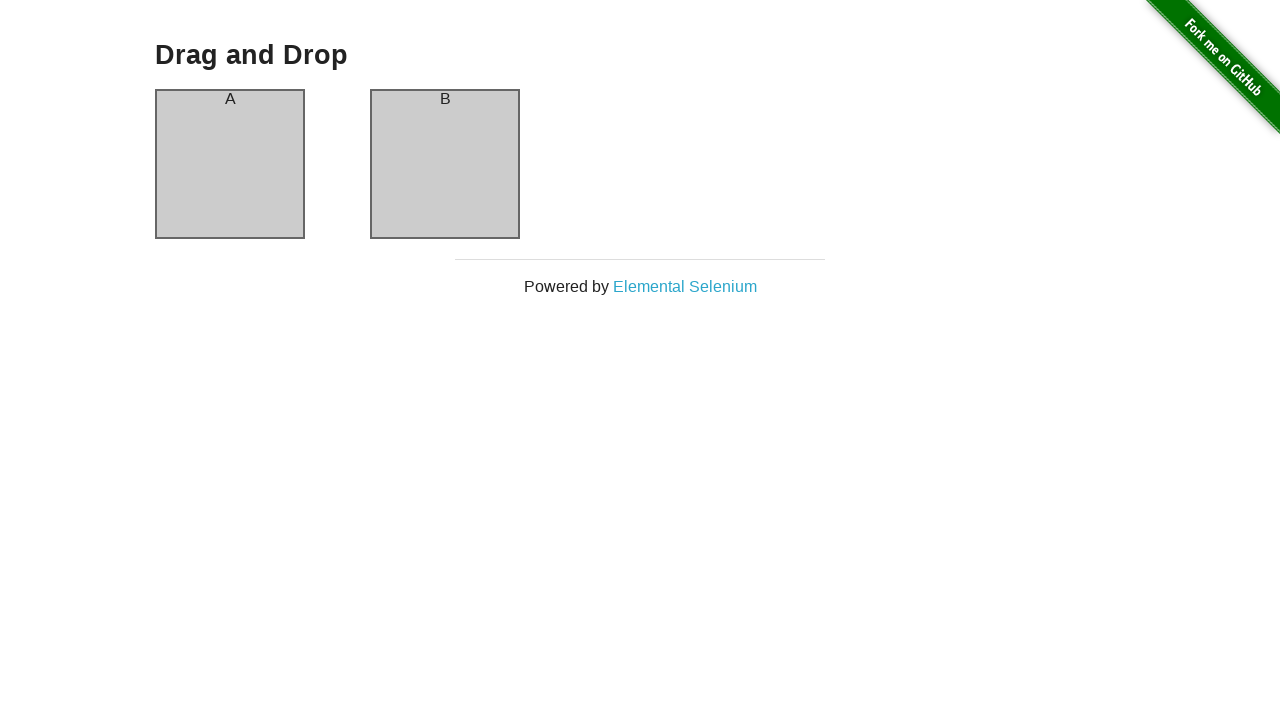

Calculated center coordinates for column B
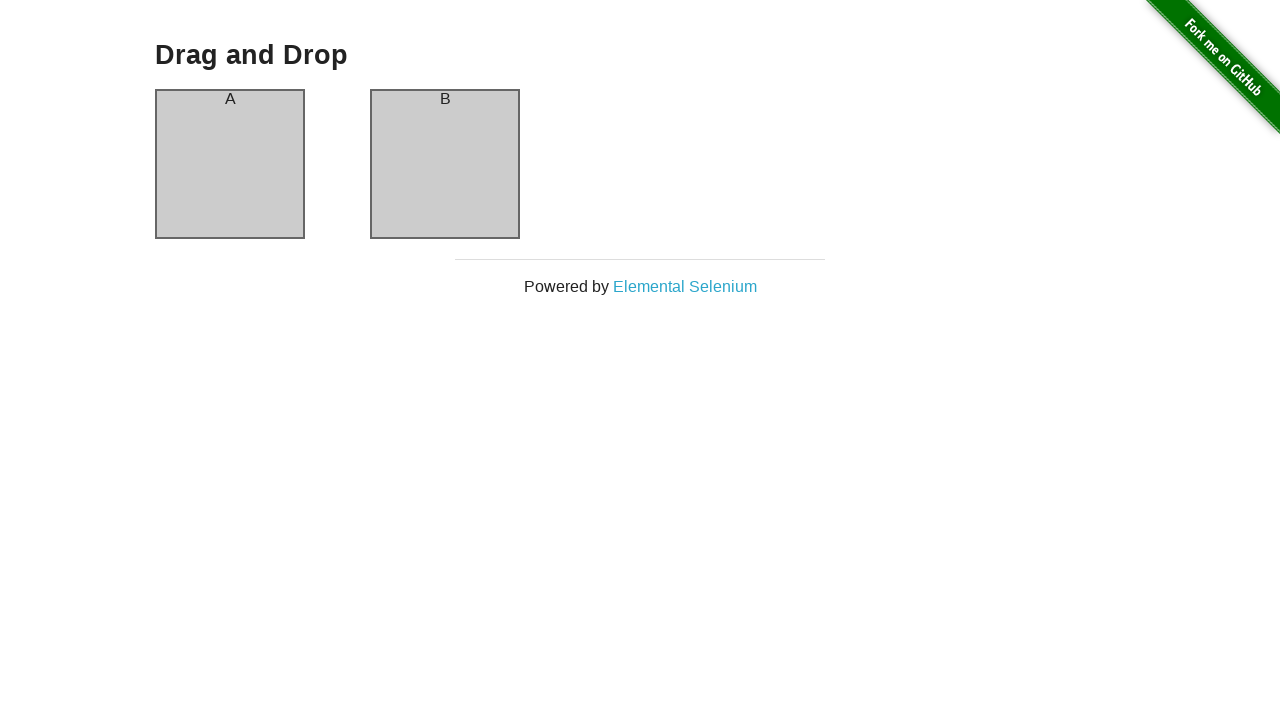

Moved mouse to center of column A at (230, 164)
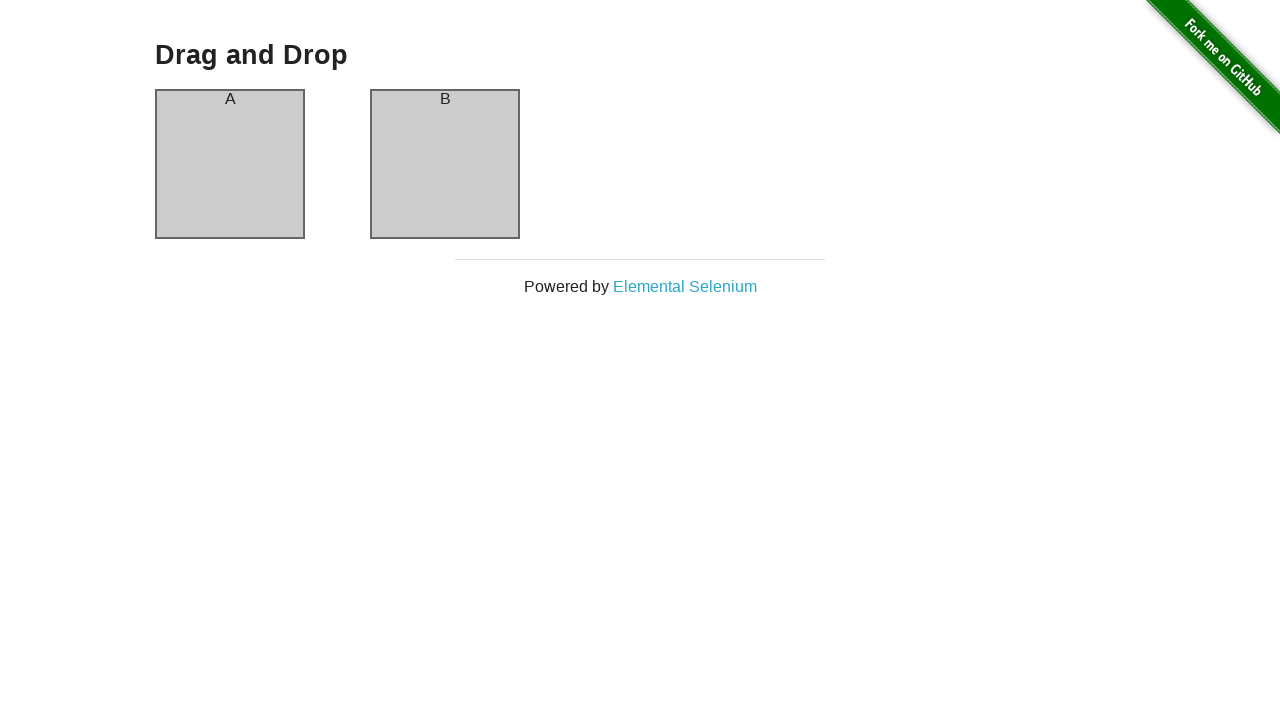

Pressed mouse button down on column A at (230, 164)
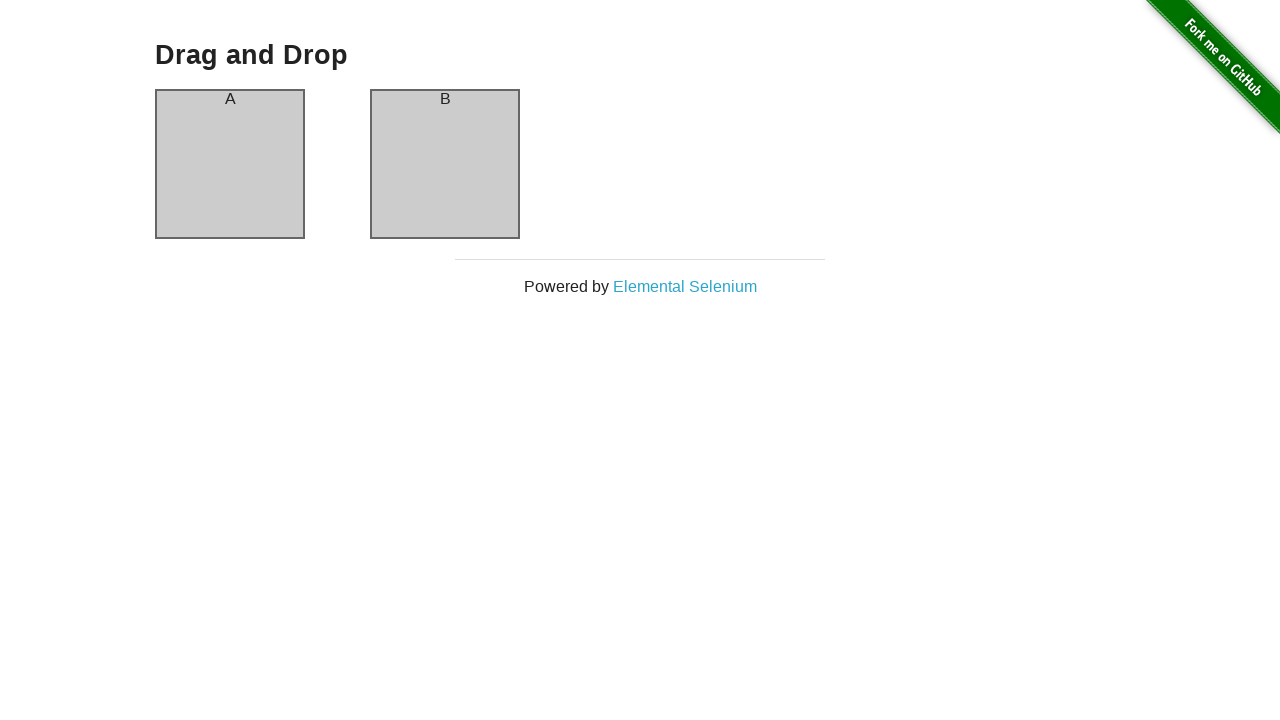

Dragged column A to center of column B position at (445, 164)
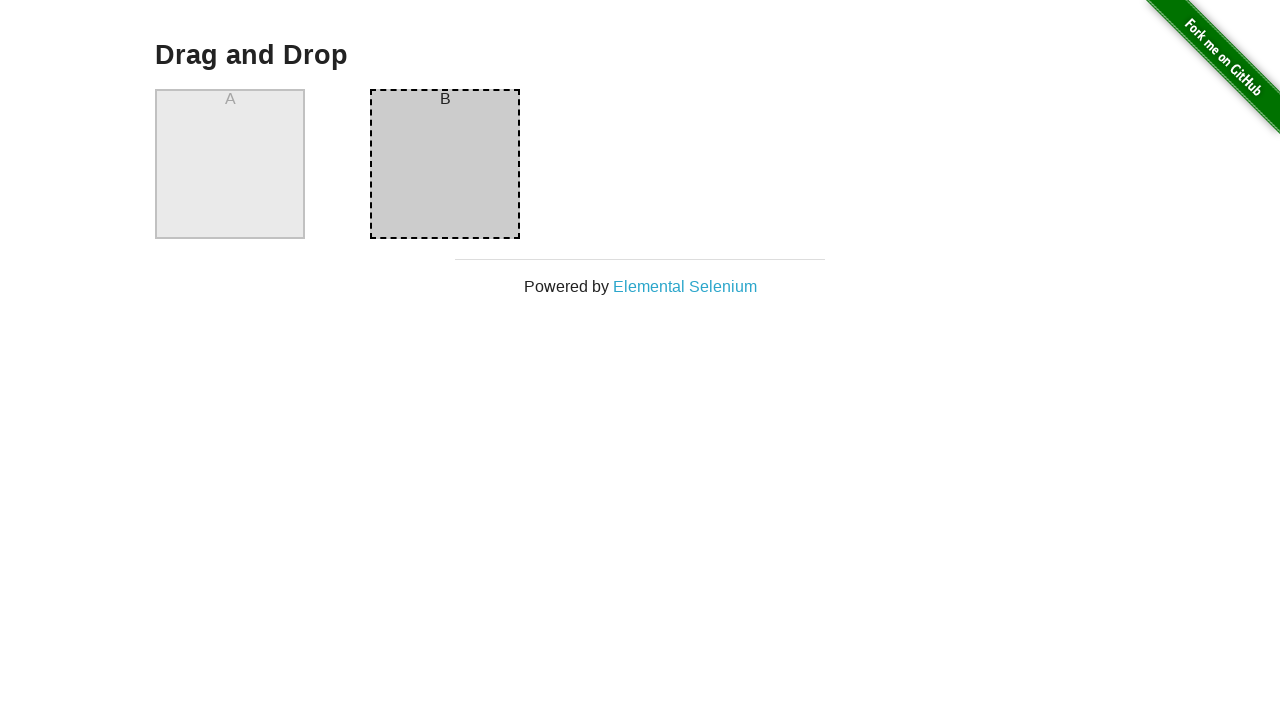

Released mouse button to complete drag and drop at (445, 164)
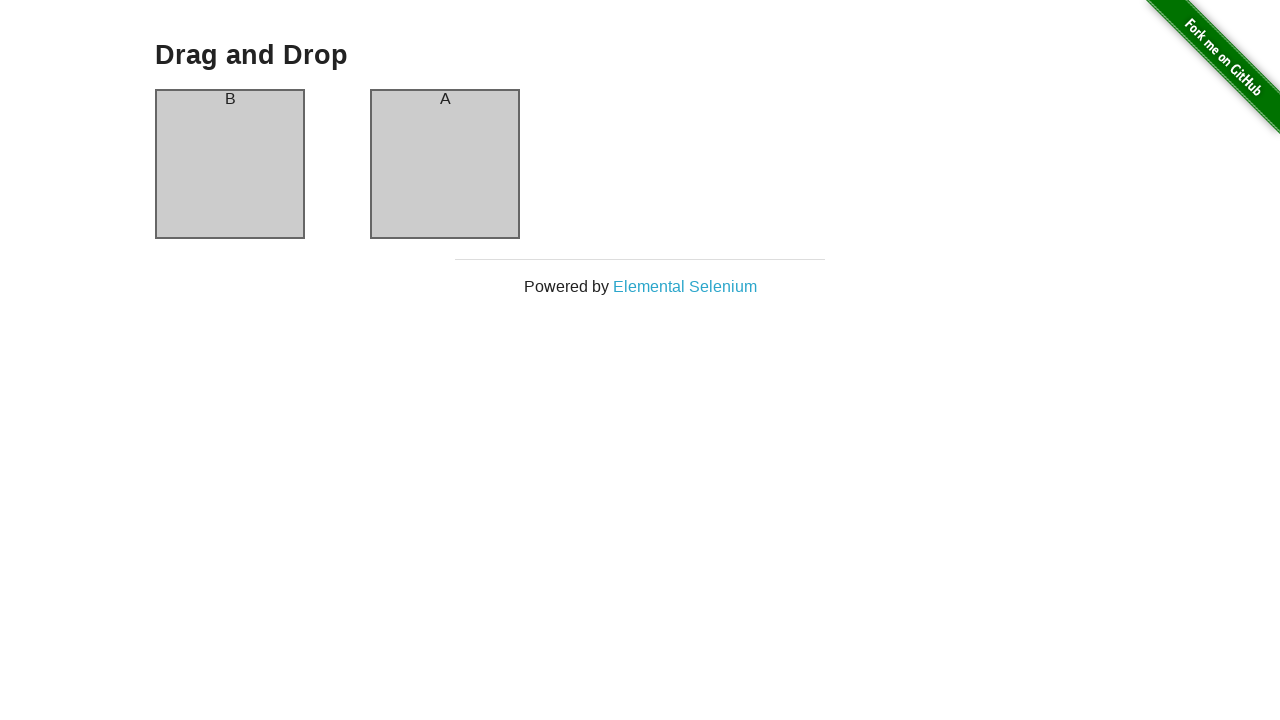

Verified that column A header now contains 'B'
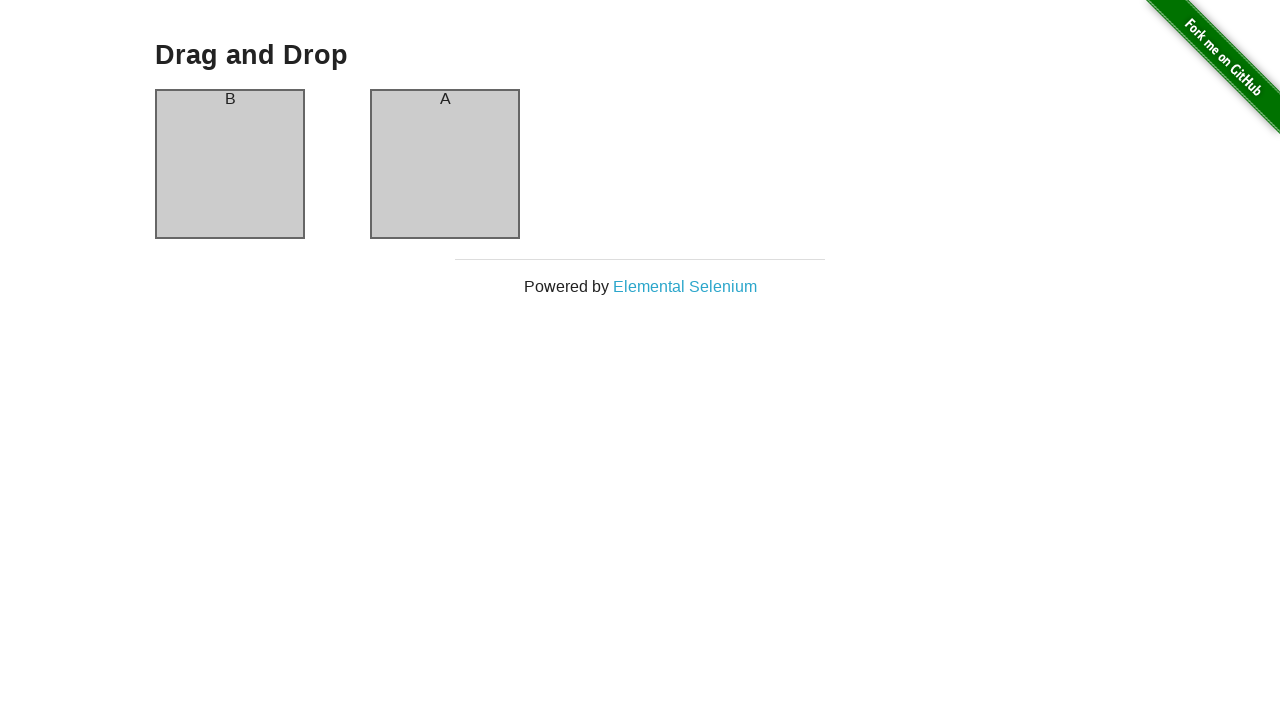

Verified that column B header now contains 'A' - drag and drop successful
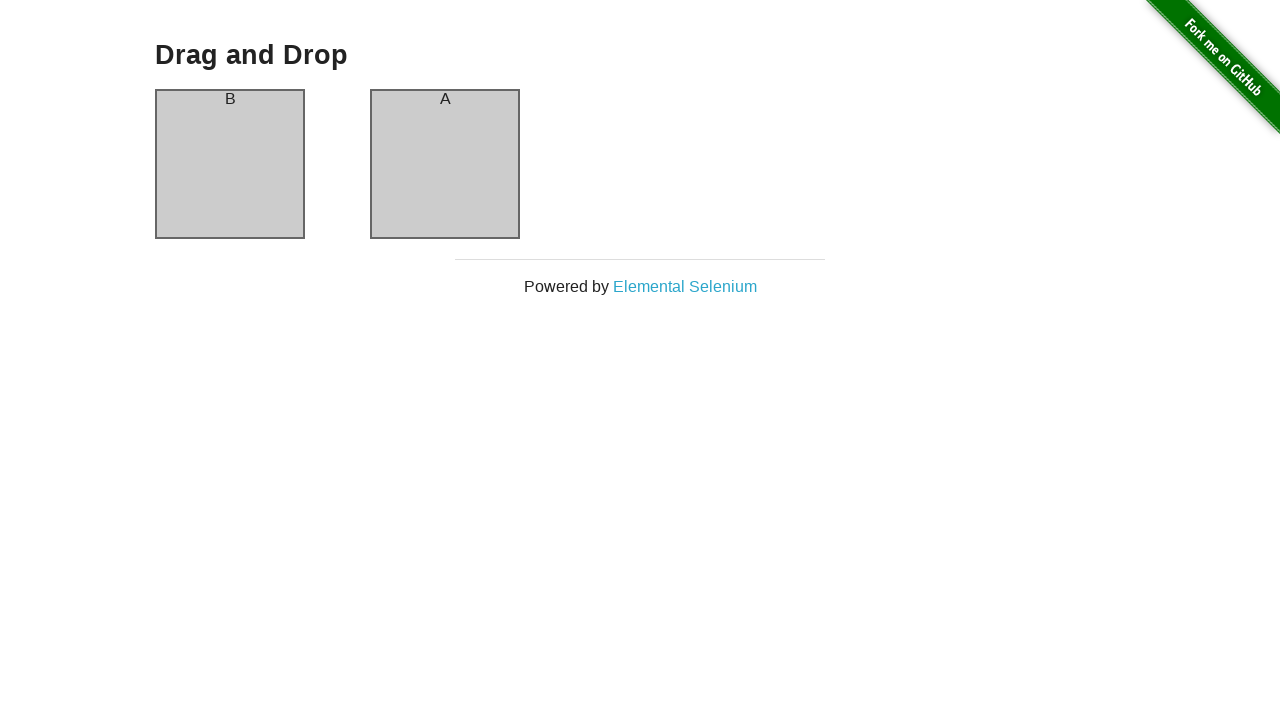

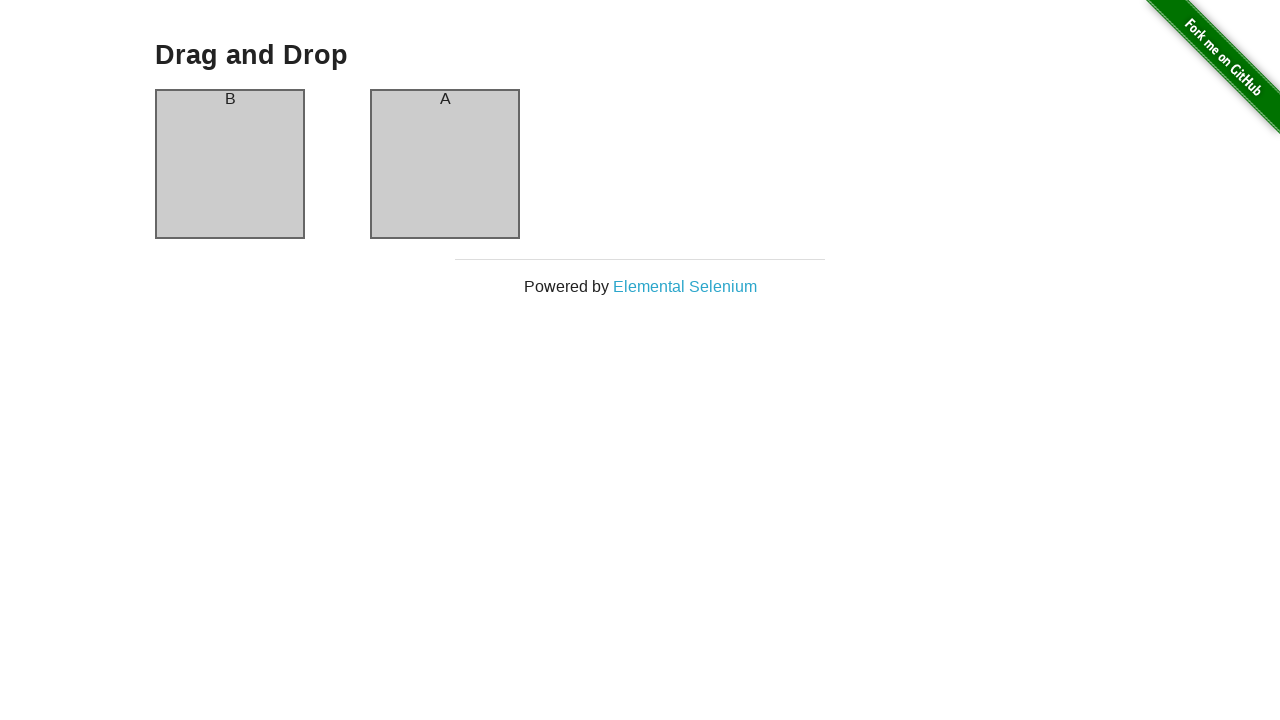